Navigates to saby.ru website and clicks on the header menu button to test its functionality

Starting URL: https://saby.ru/

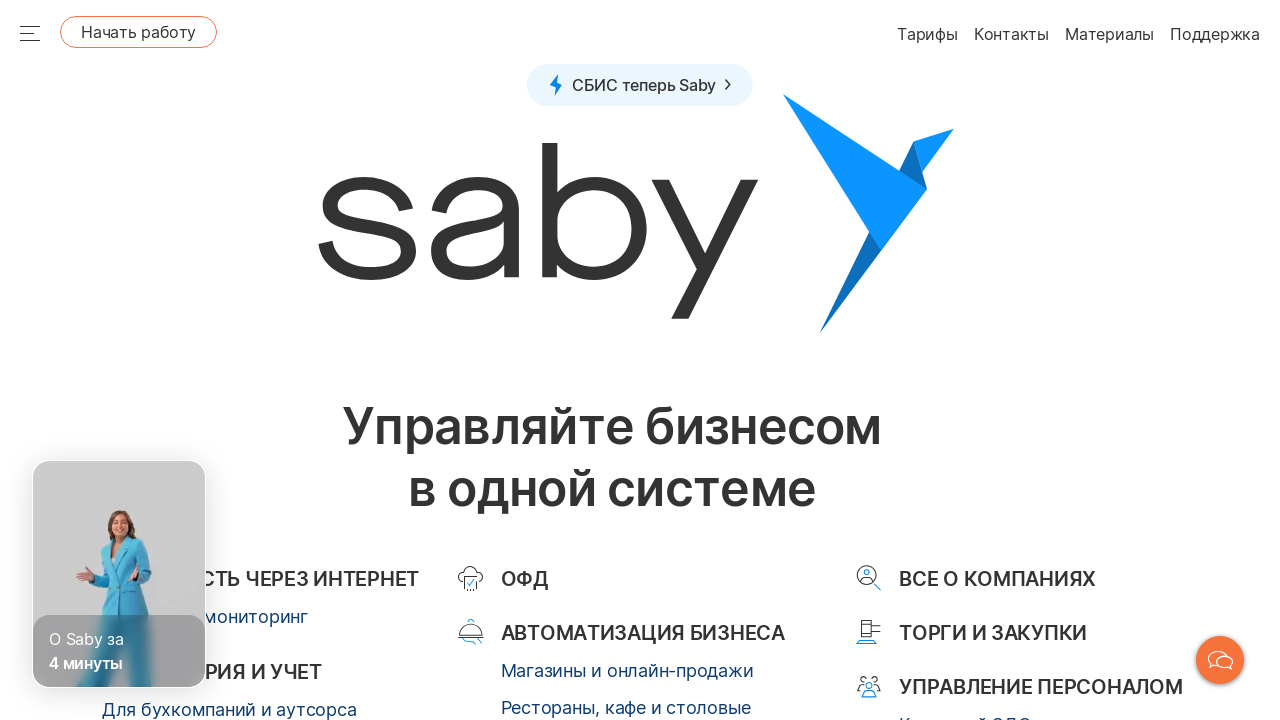

Clicked header menu button at (139, 32) on #header-menu-btn
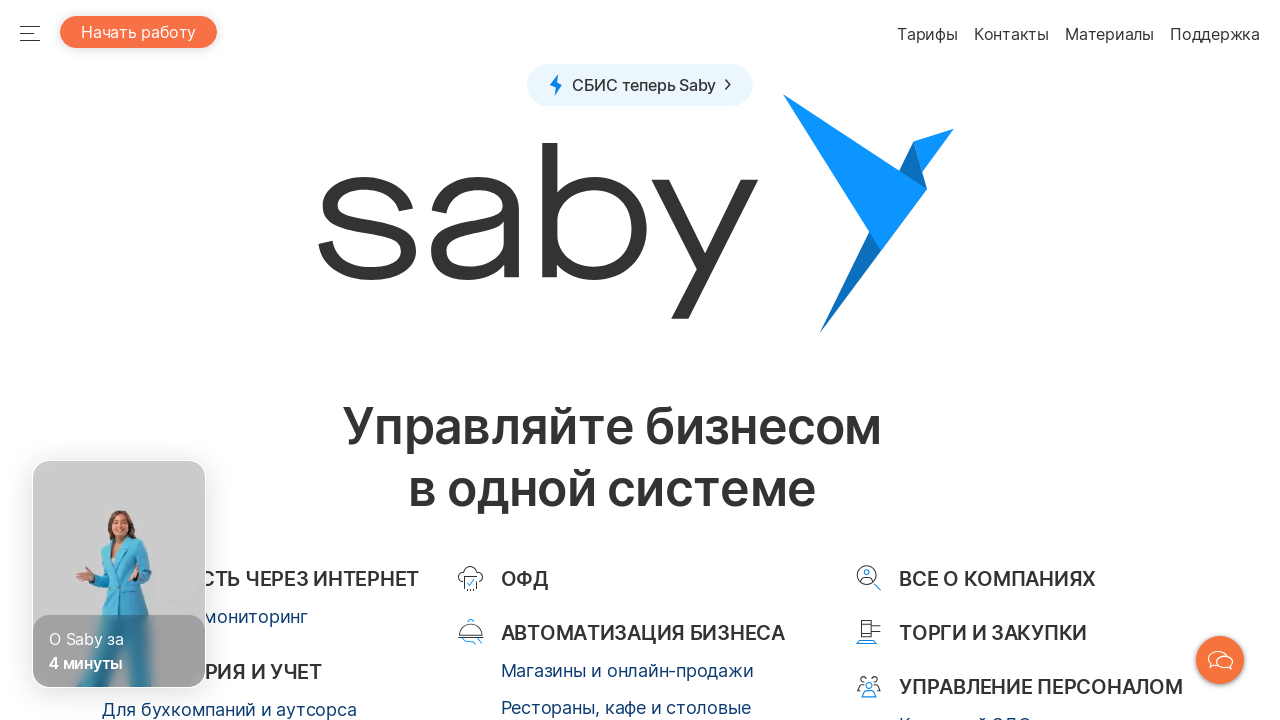

Waited for menu animation to complete
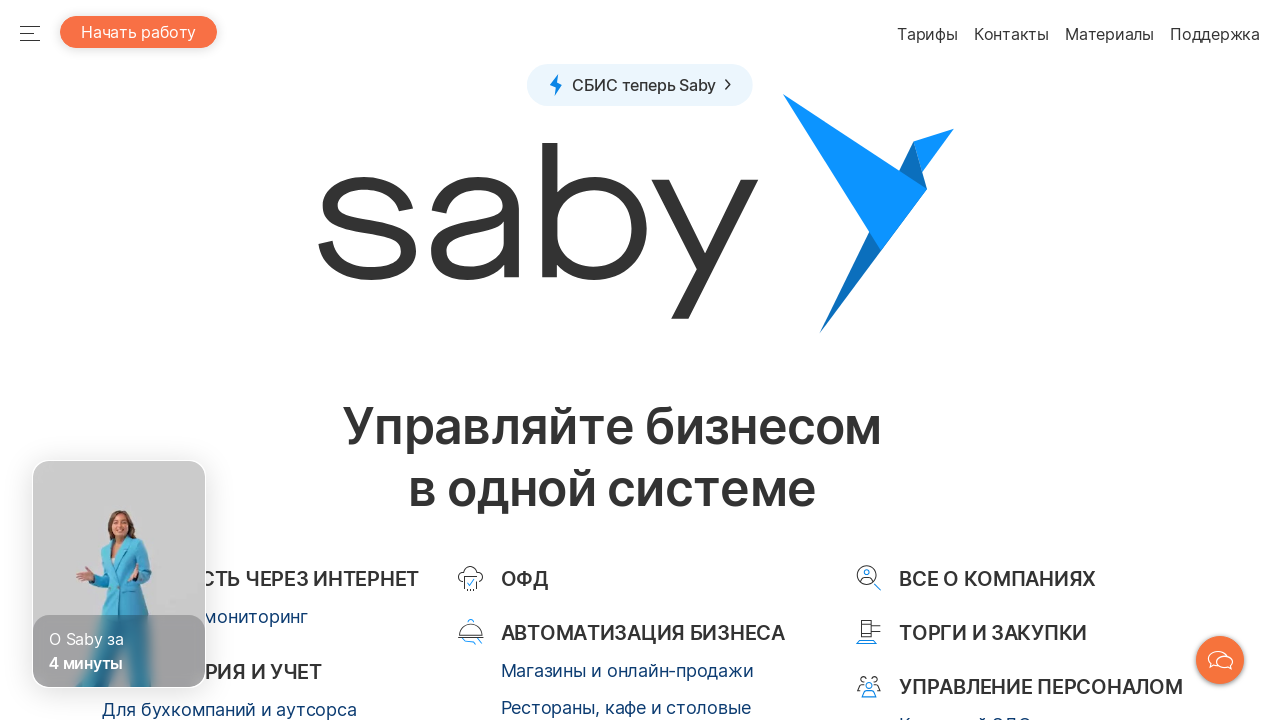

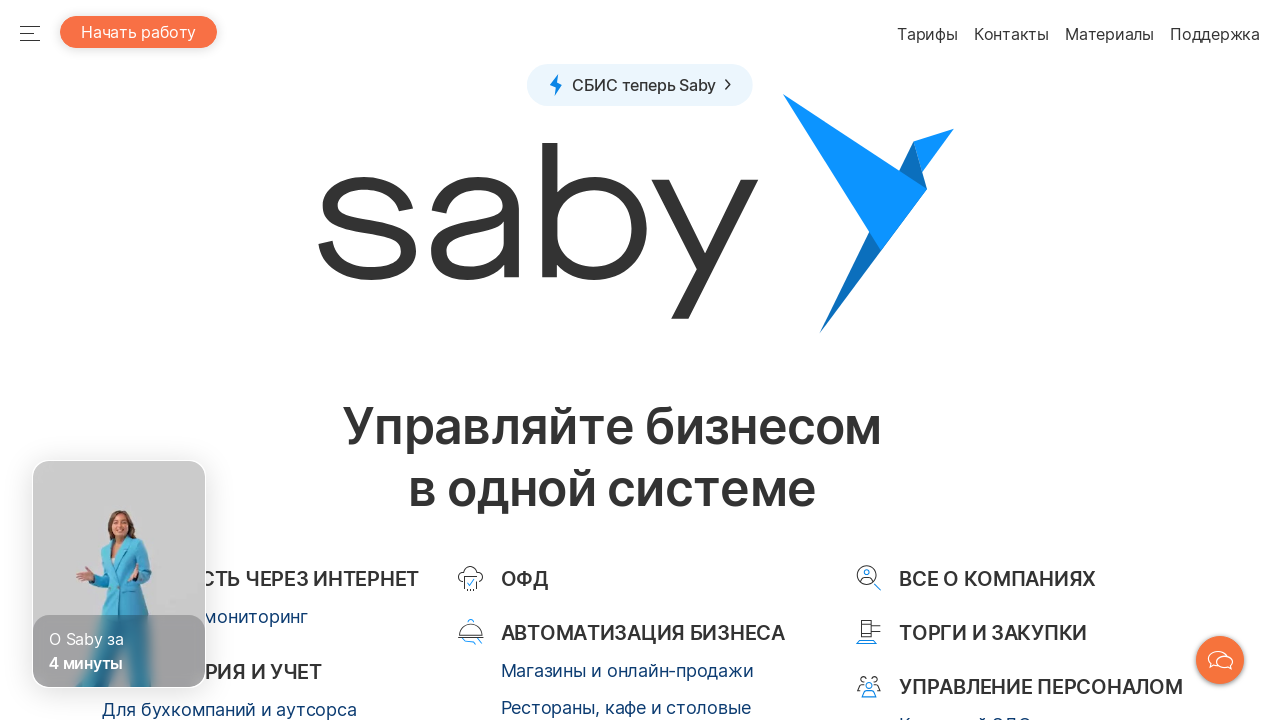